Tests the two input field sum calculator with valid numeric inputs and verifies the result is displayed

Starting URL: https://www.lambdatest.com/selenium-playground/simple-form-demo

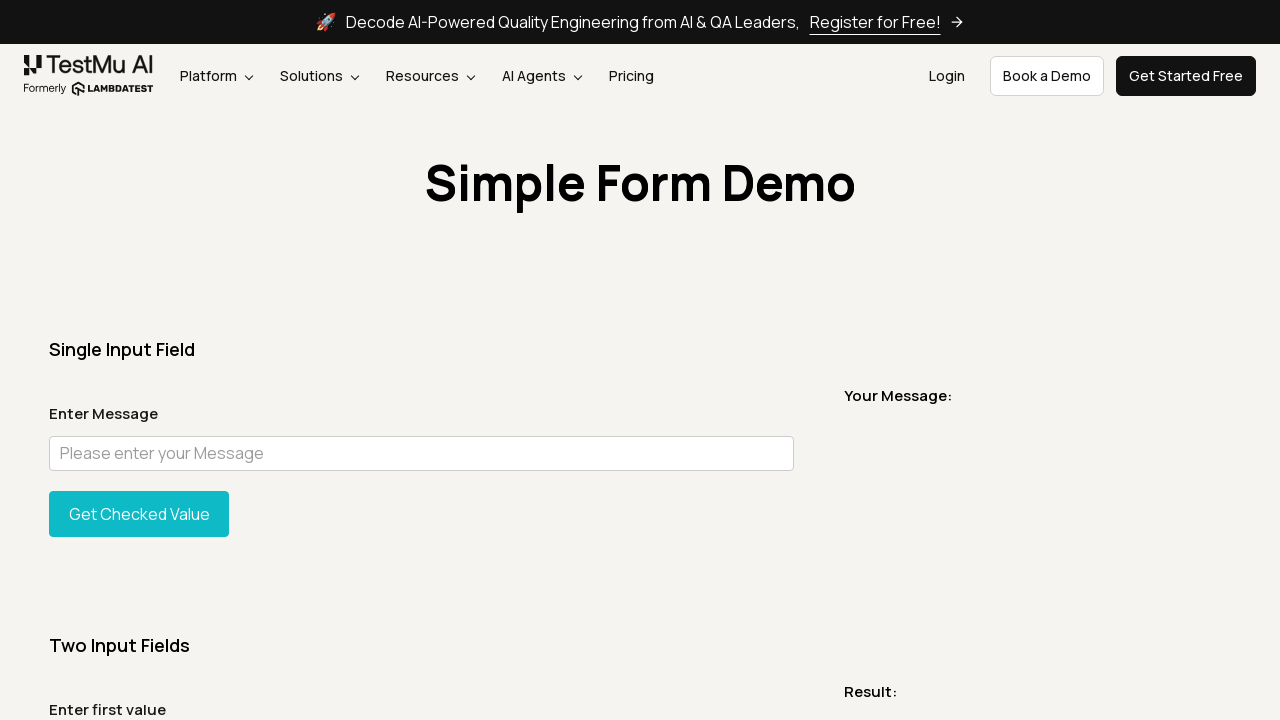

Filled first input field with '12' on #sum1
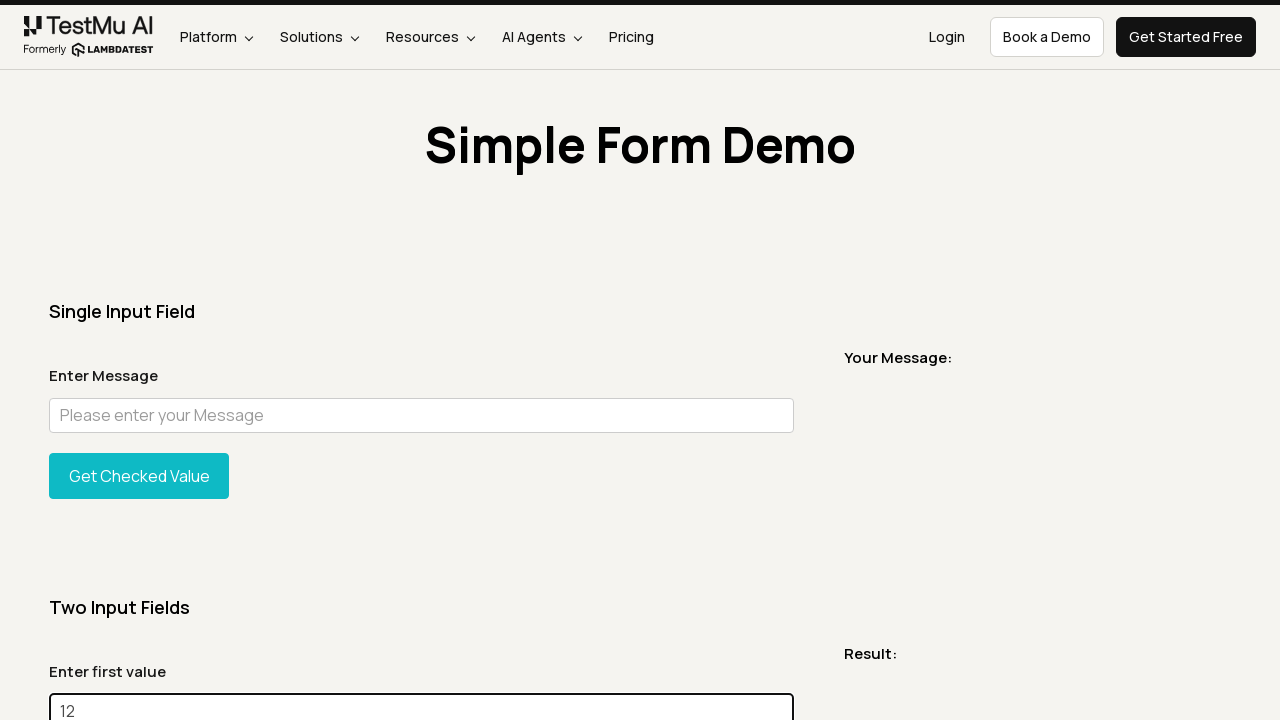

Filled second input field with '12' on #sum2
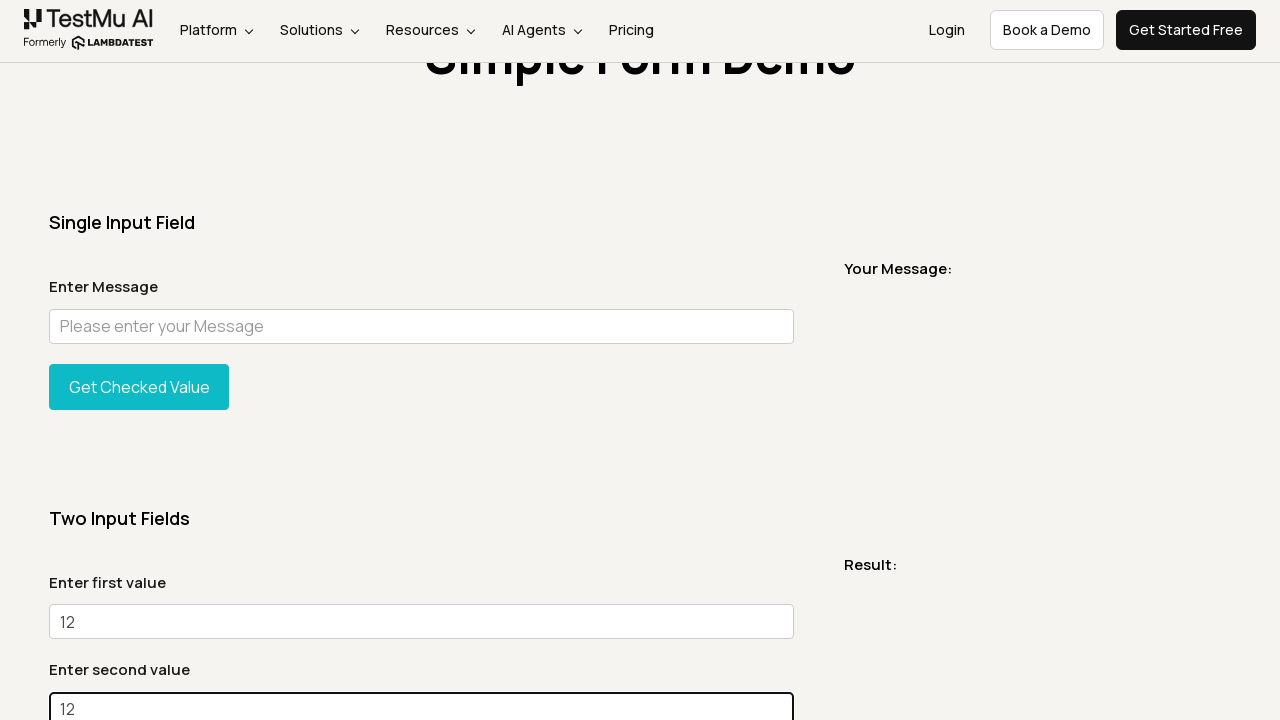

Clicked the 'Get Total' button at (139, 360) on xpath=//*[@id='gettotal']/button
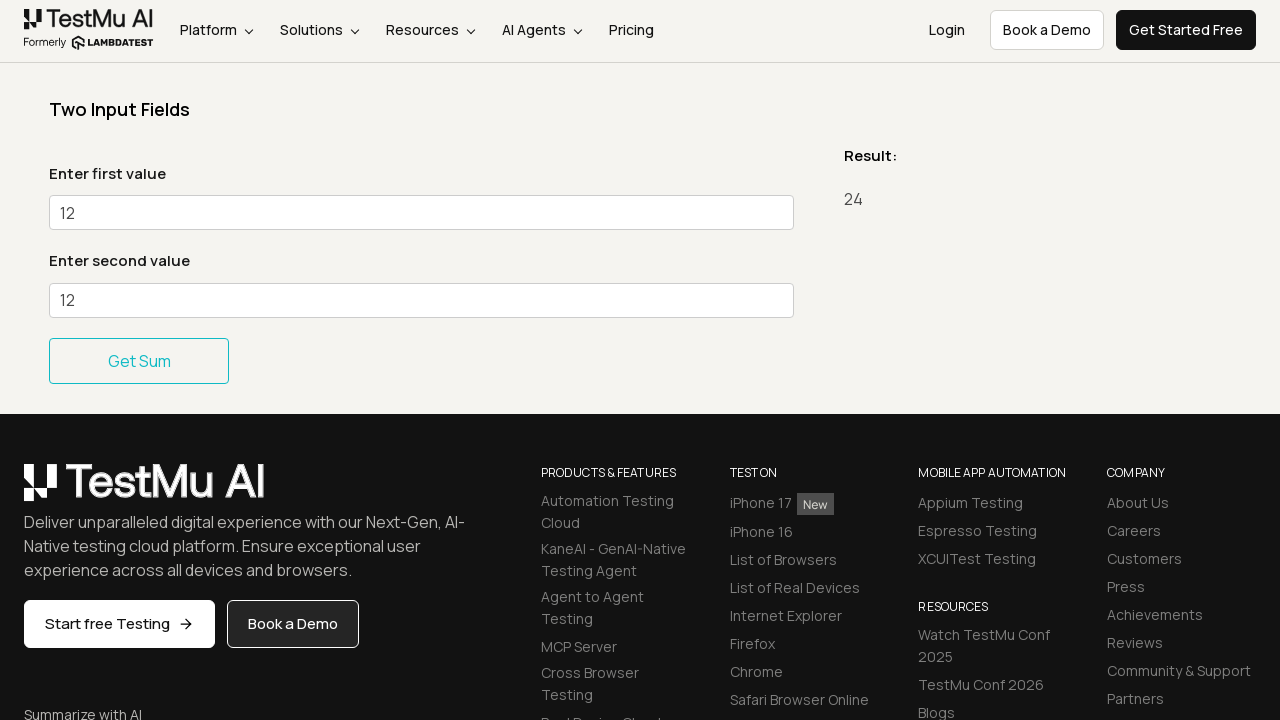

Result message displayed showing the sum
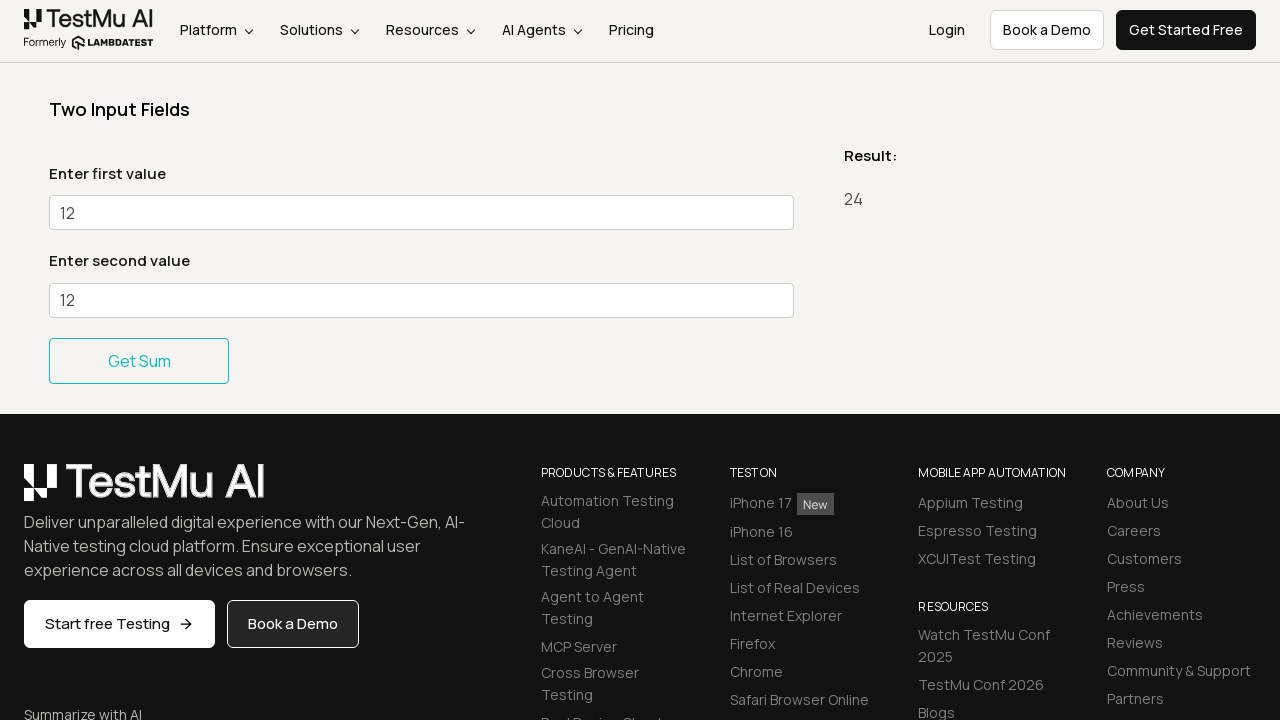

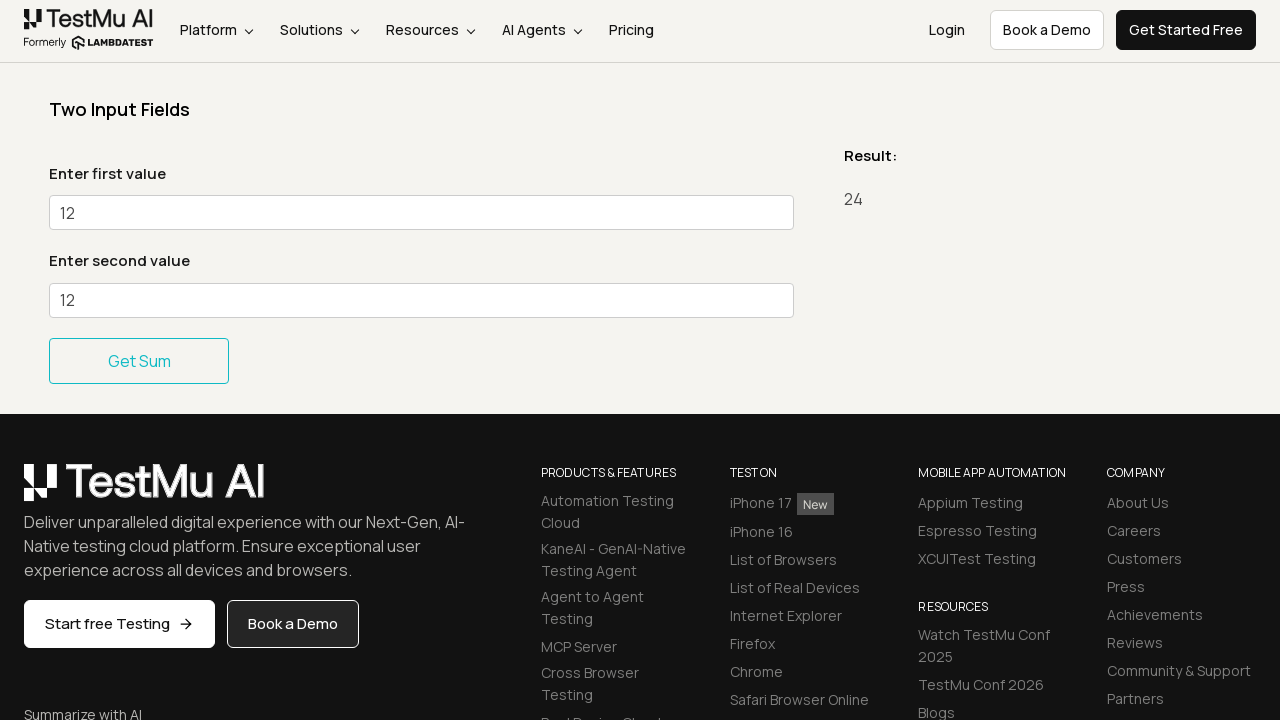